Tests JavaScript alert handling by clicking a button to trigger an alert and accepting it

Starting URL: https://demo.automationtesting.in/Alerts.html

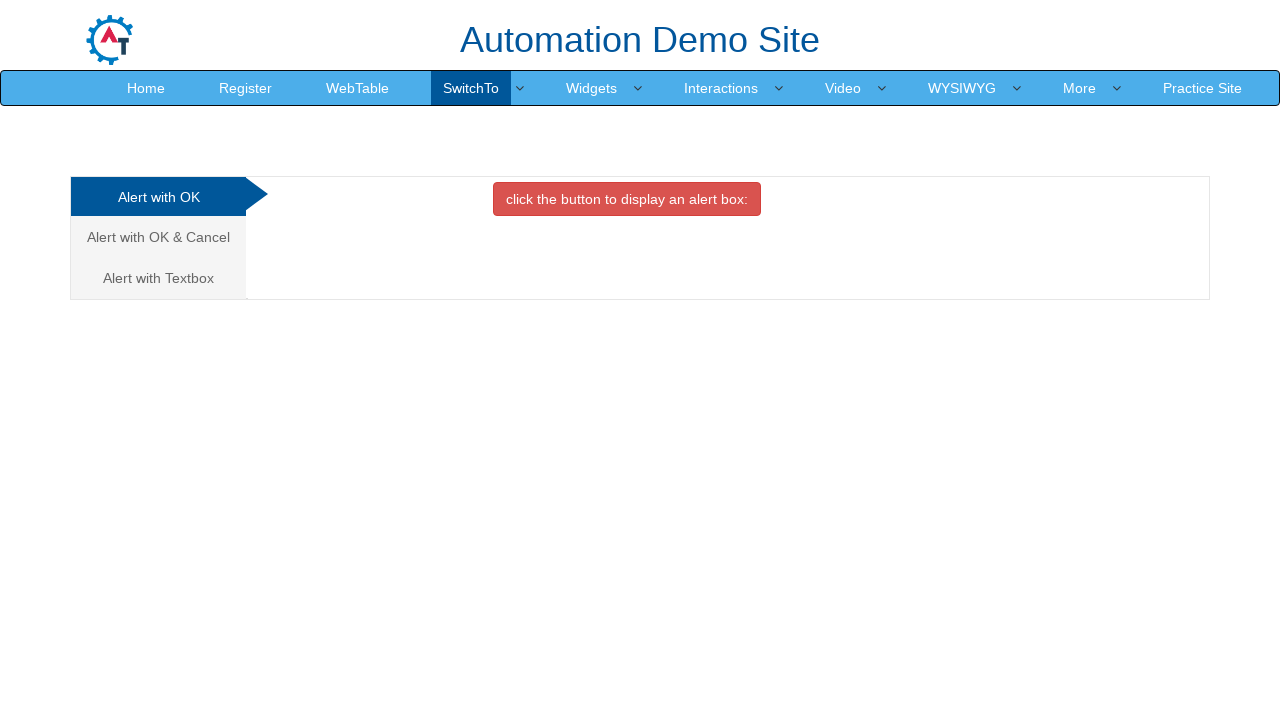

Clicked on analytics element at (158, 197) on .analystic
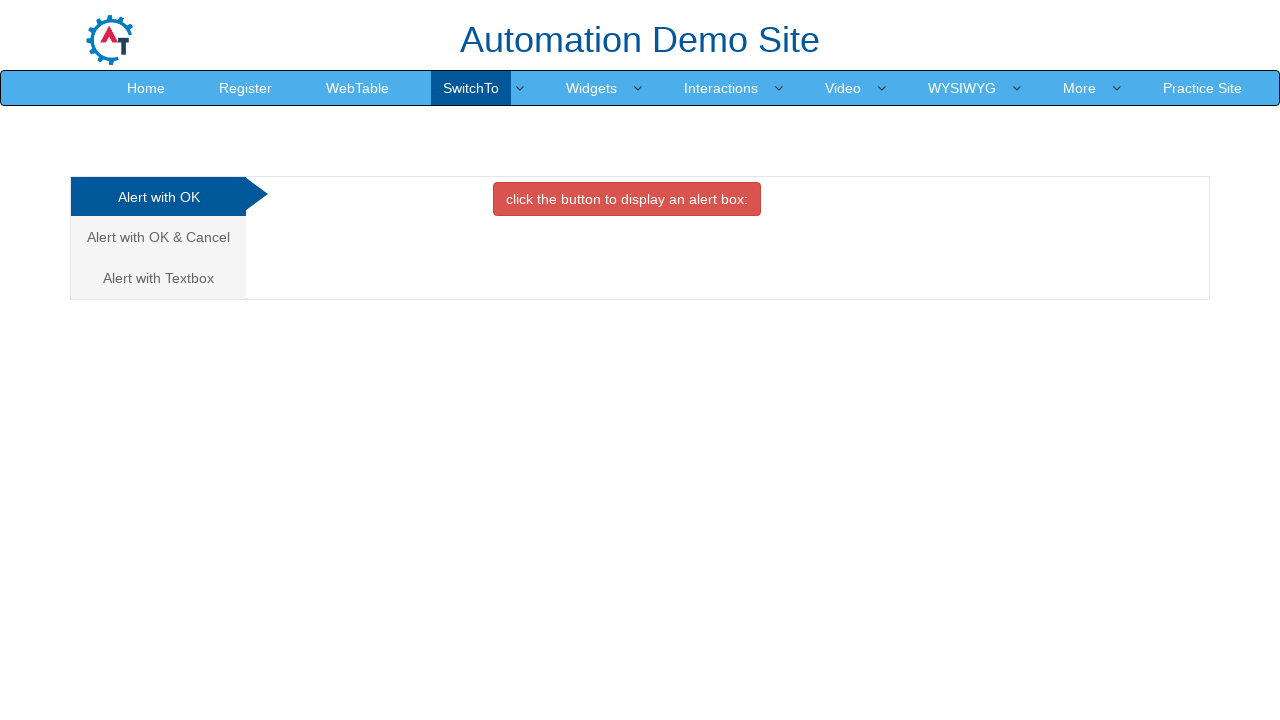

Clicked button to trigger JavaScript alert at (627, 199) on xpath=/html/body/div[1]/div/div/div/div[2]/div[1]/button
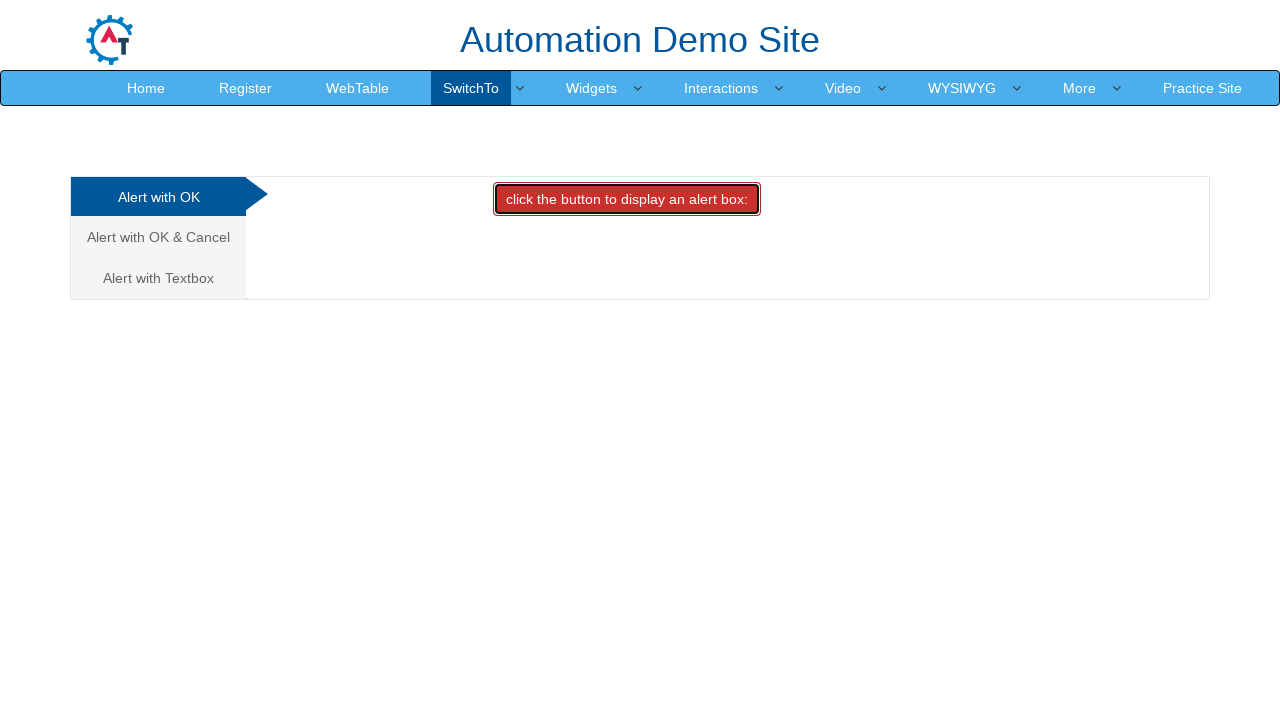

Set up dialog handler to accept alert
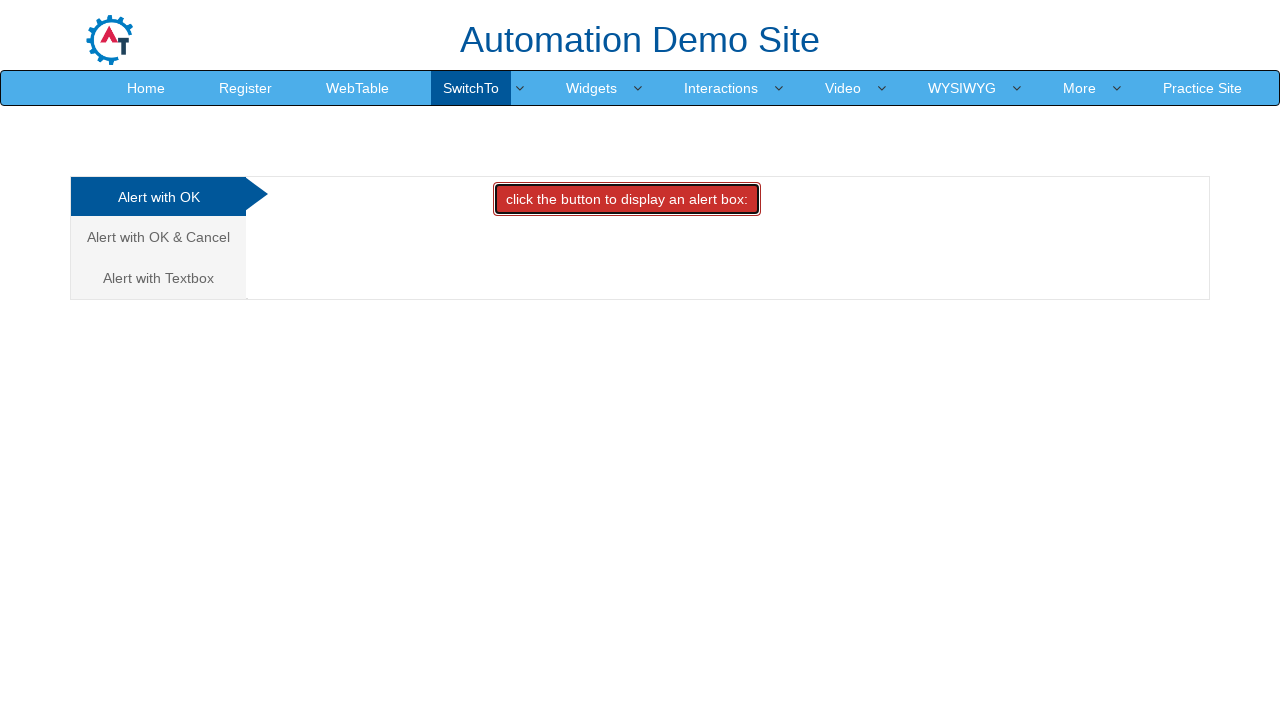

Waited 1000ms for alert interaction to complete
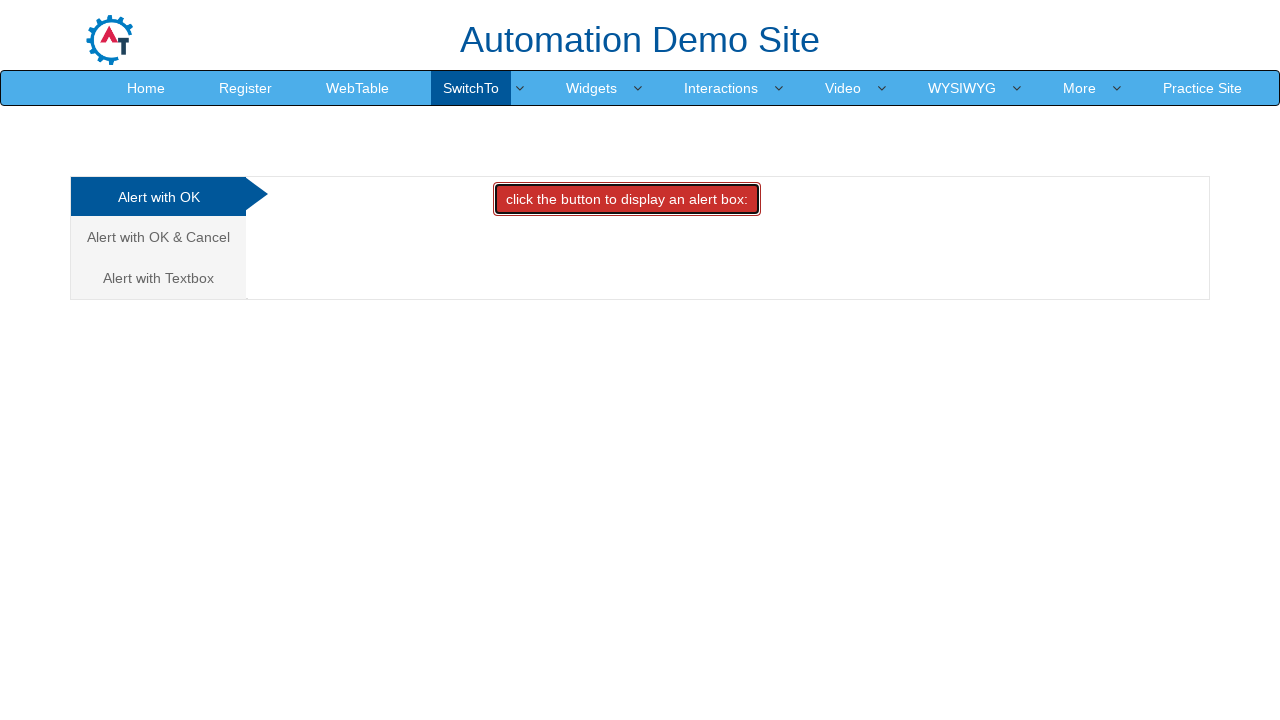

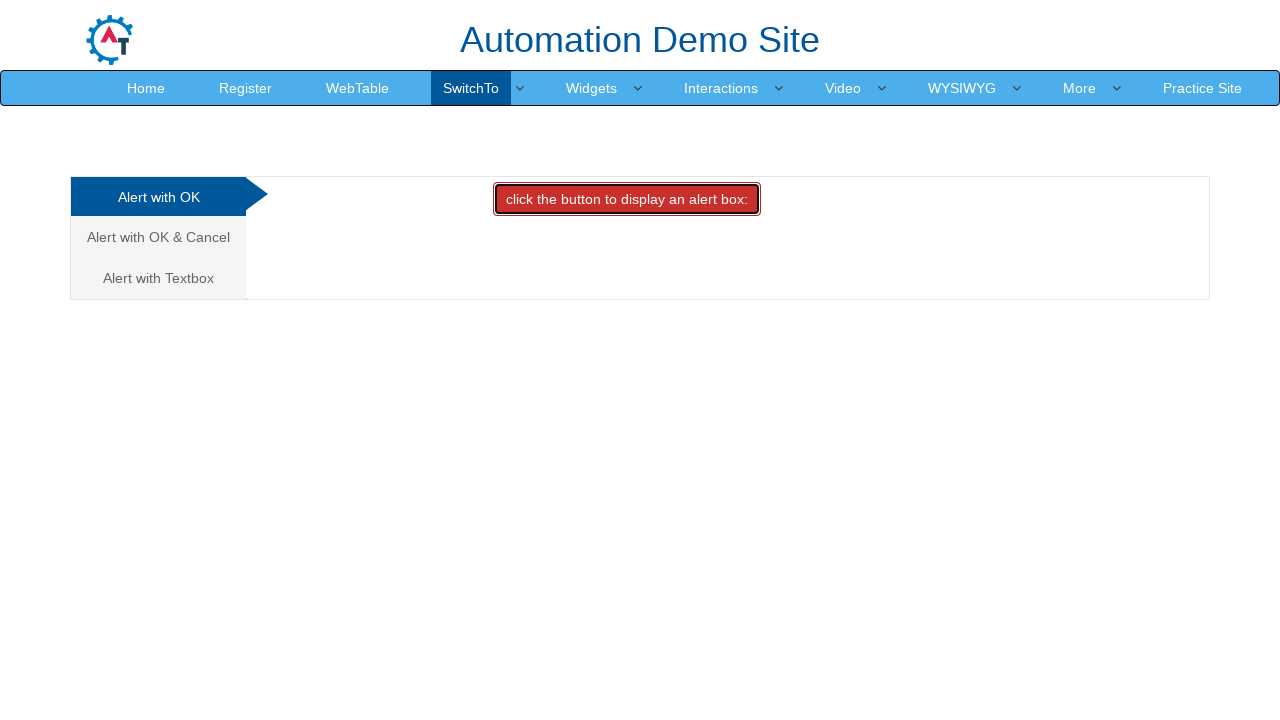